Navigates to Gmail homepage and retrieves the page title

Starting URL: http://gmail.com

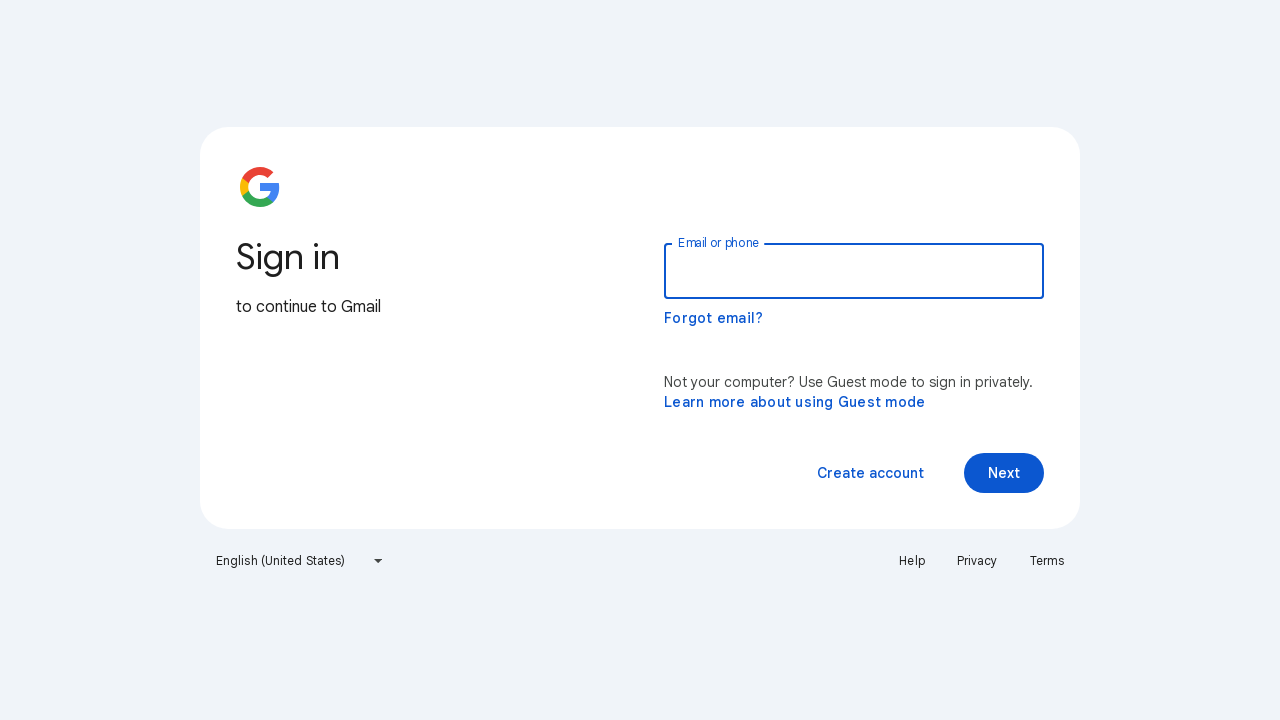

Navigated to Gmail homepage at http://gmail.com
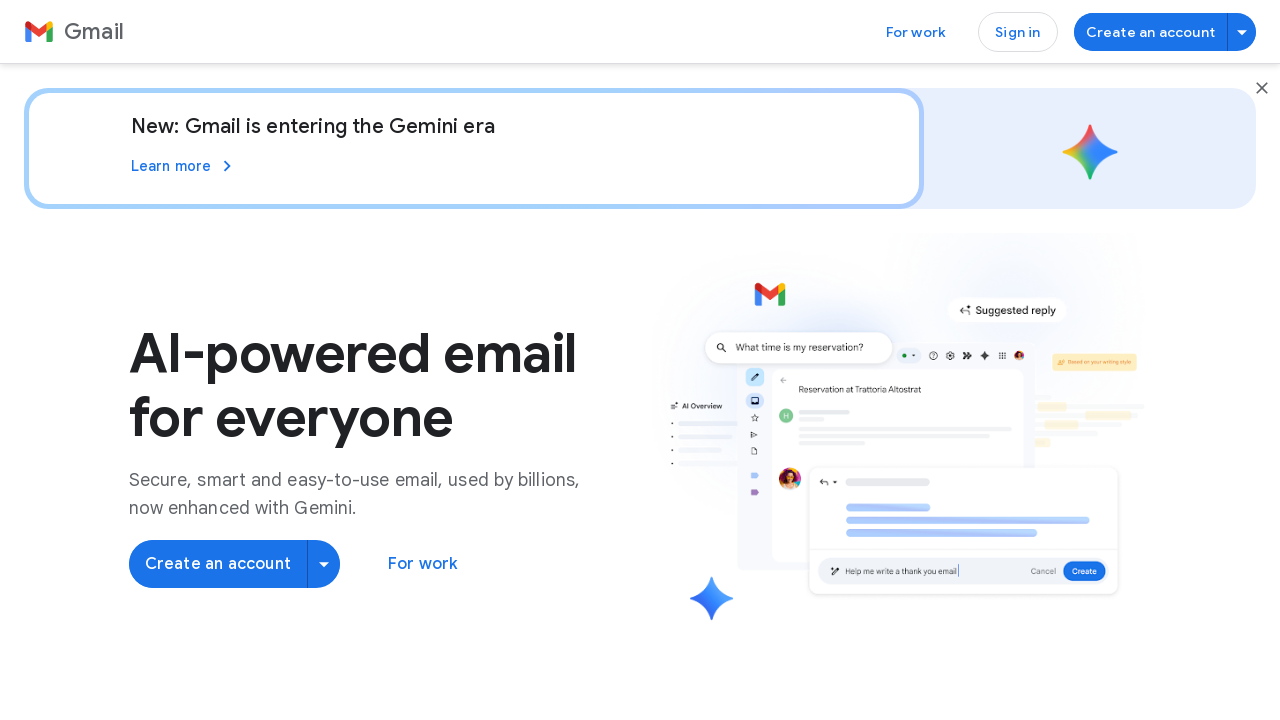

Retrieved page title: Gmail: Secure, AI-Powered Email for Everyone | Google Workspace
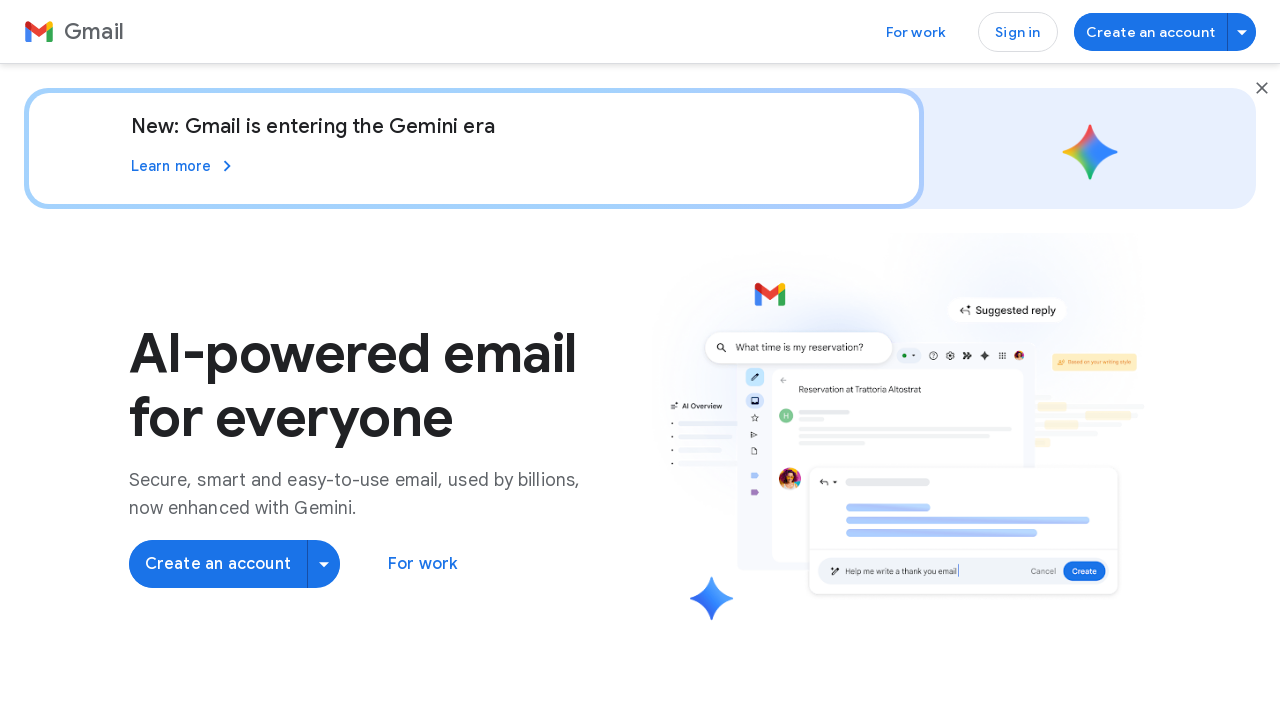

Printed page title to console
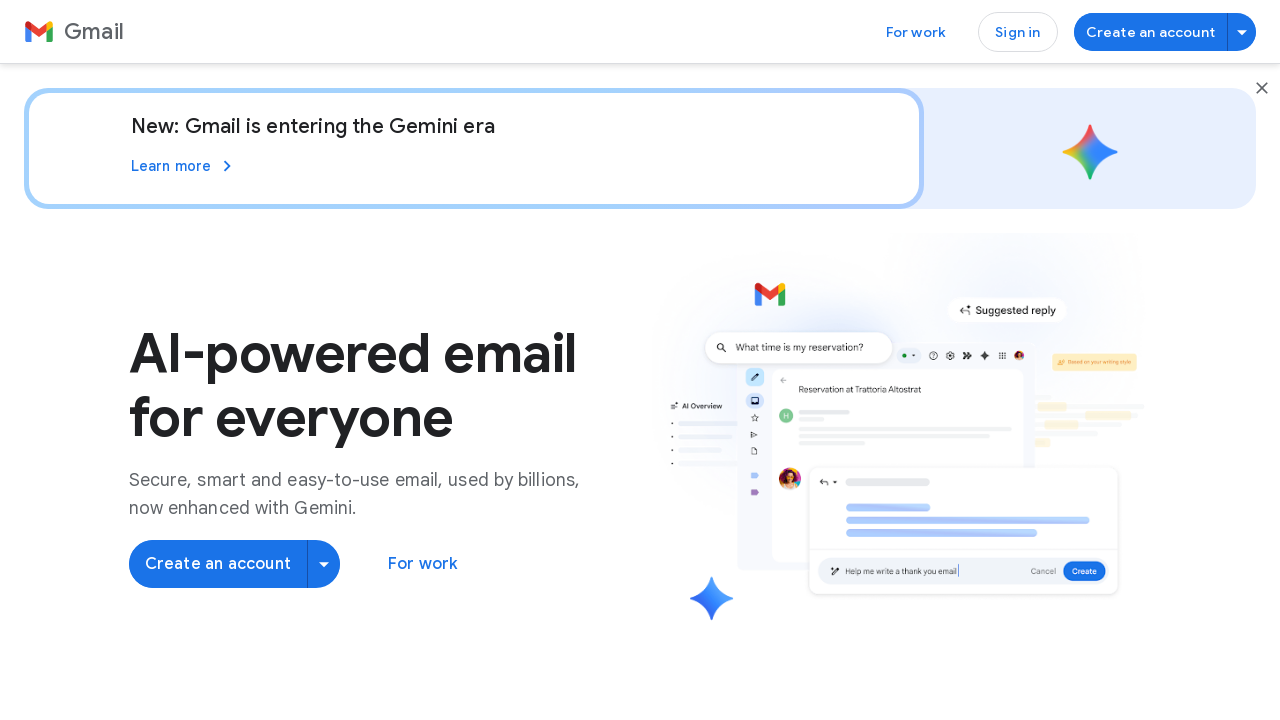

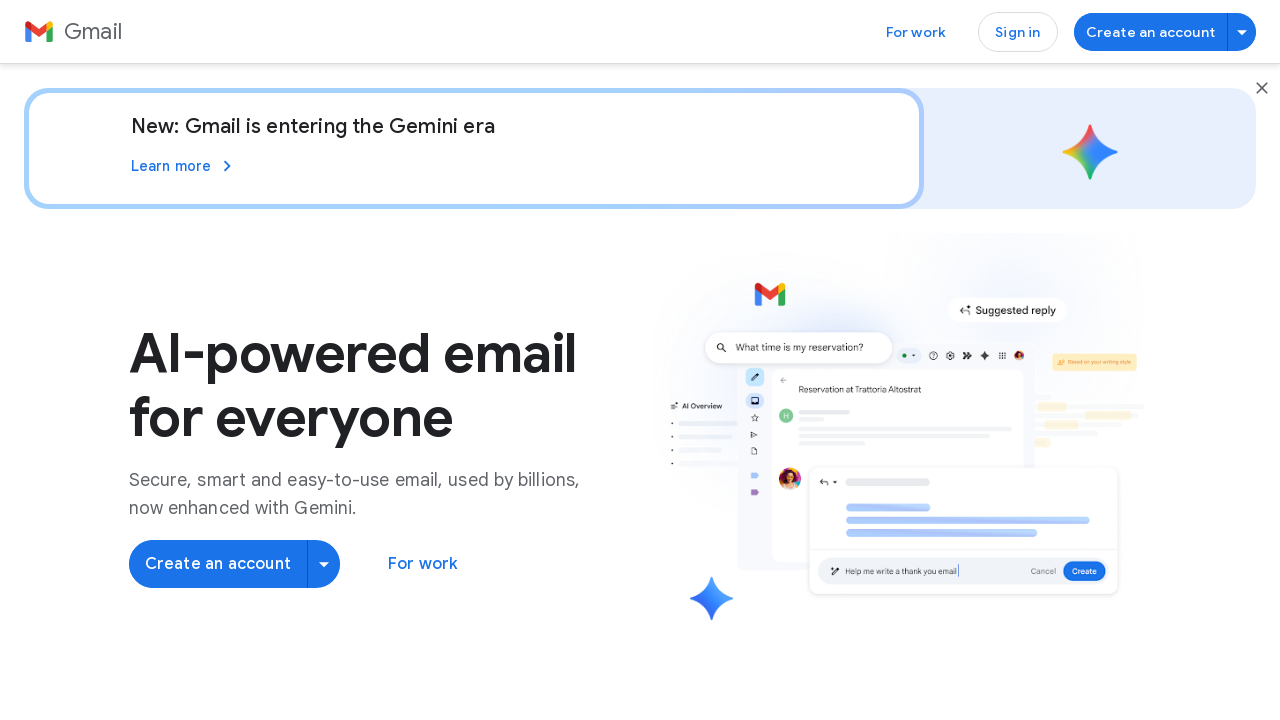